Tests the search functionality on a grocery store practice site by entering a search term and verifying that filtered product results are displayed

Starting URL: https://rahulshettyacademy.com/seleniumPractise

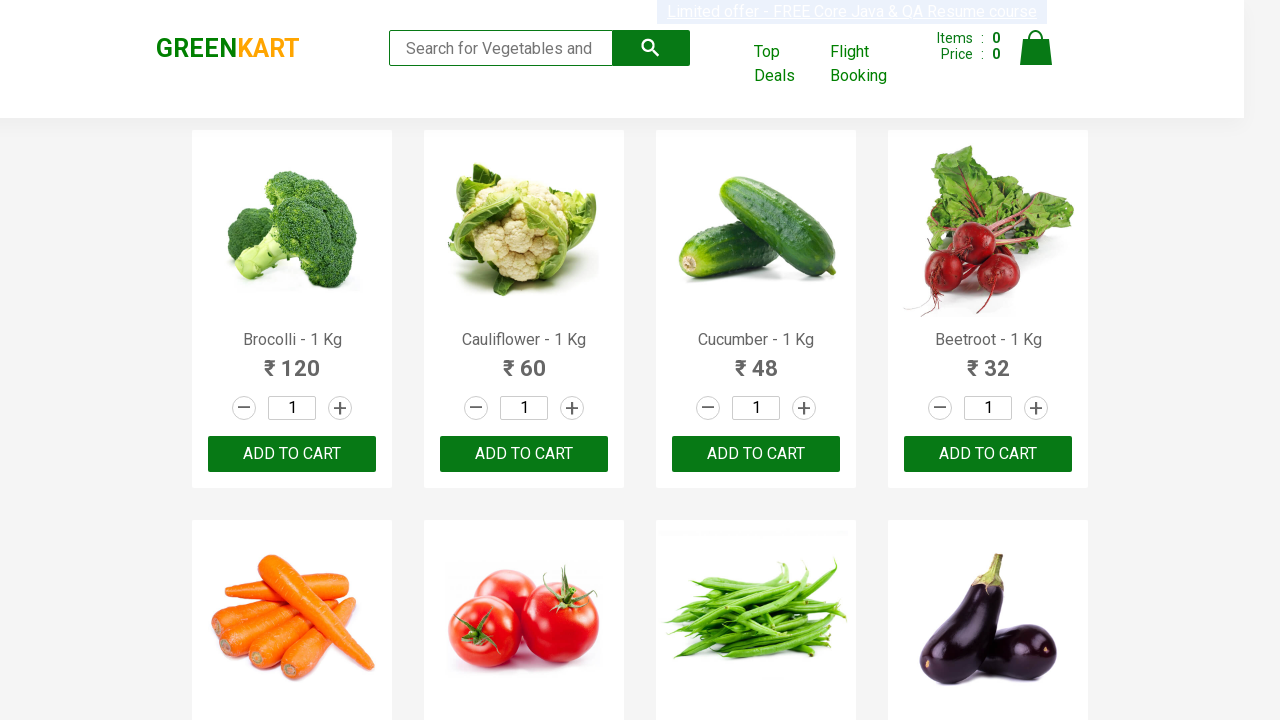

Entered search term 'ber' in the search field on input[type='search']
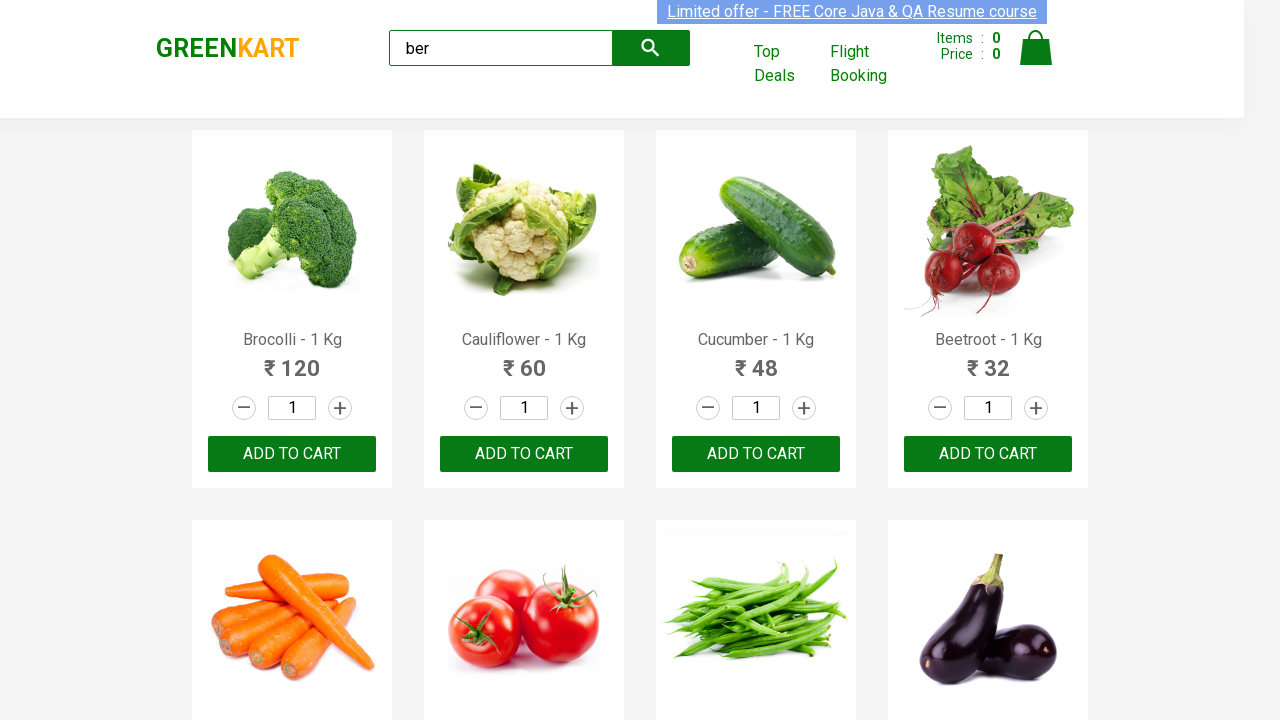

Filtered product action buttons appeared
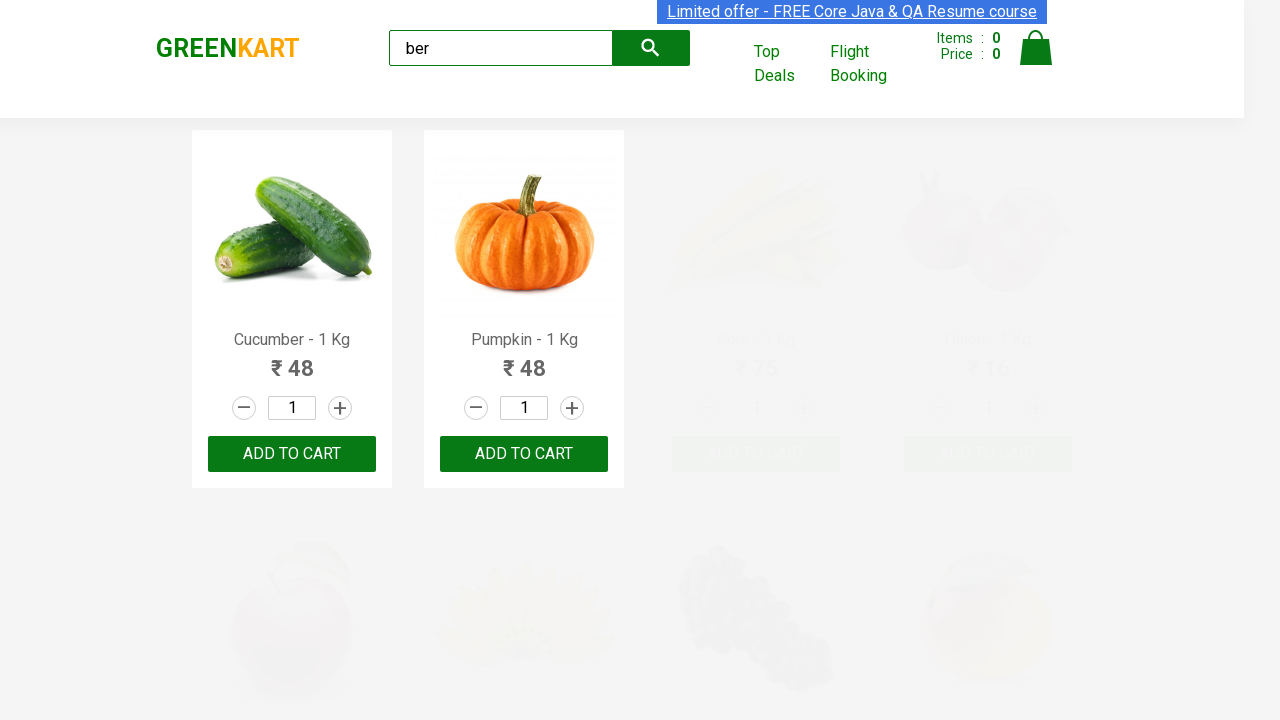

Product names are now visible, confirming filtered results are displayed
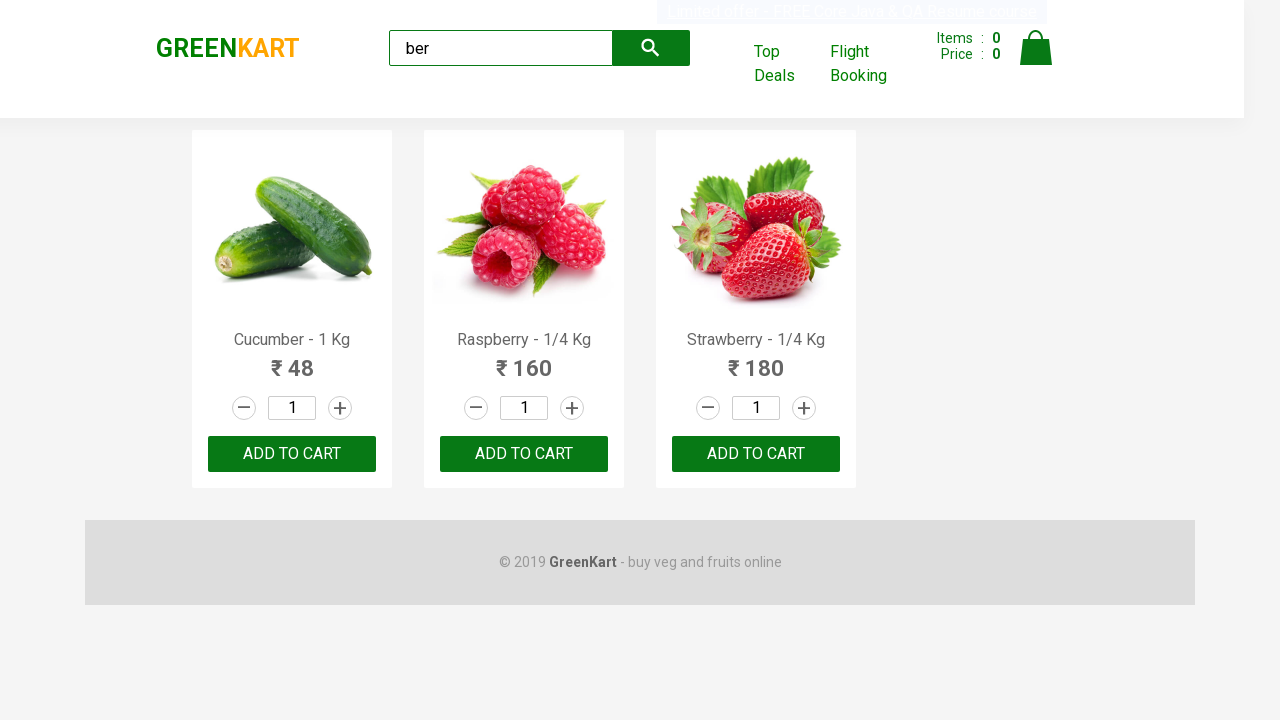

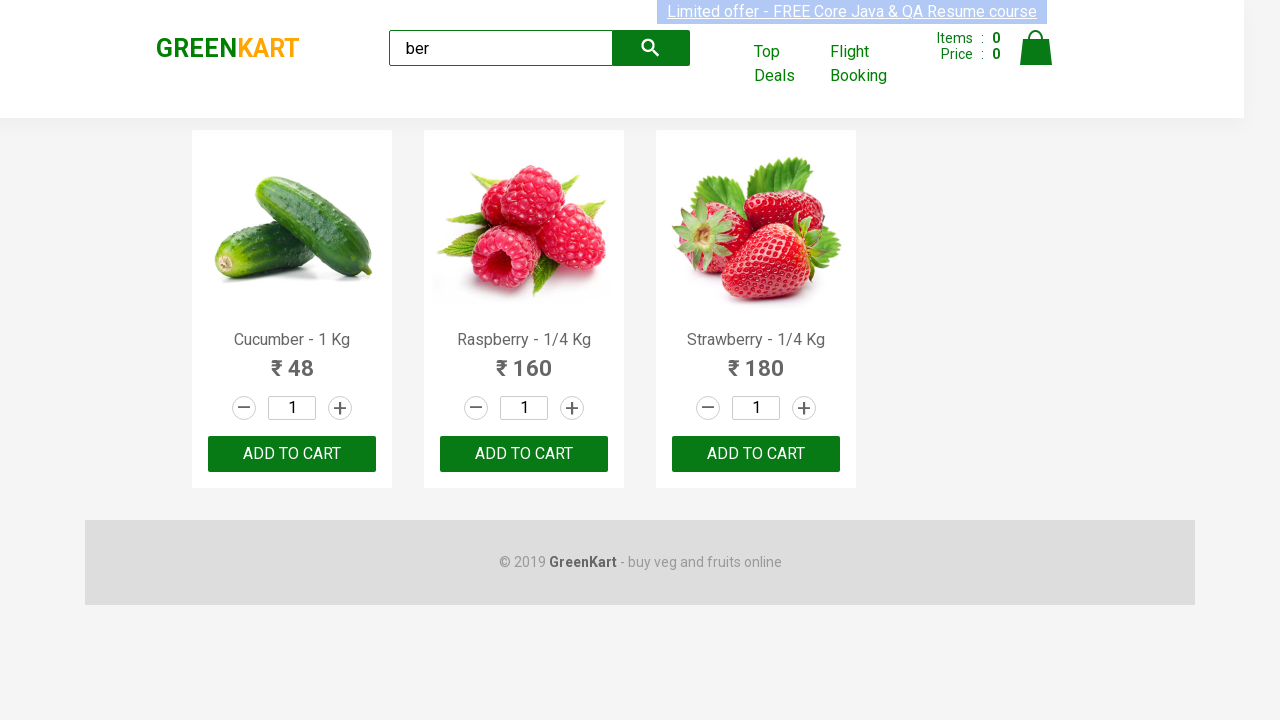